Tests link handling and window switching functionality by opening links in new windows and navigating between them

Starting URL: https://demoqa.com/links

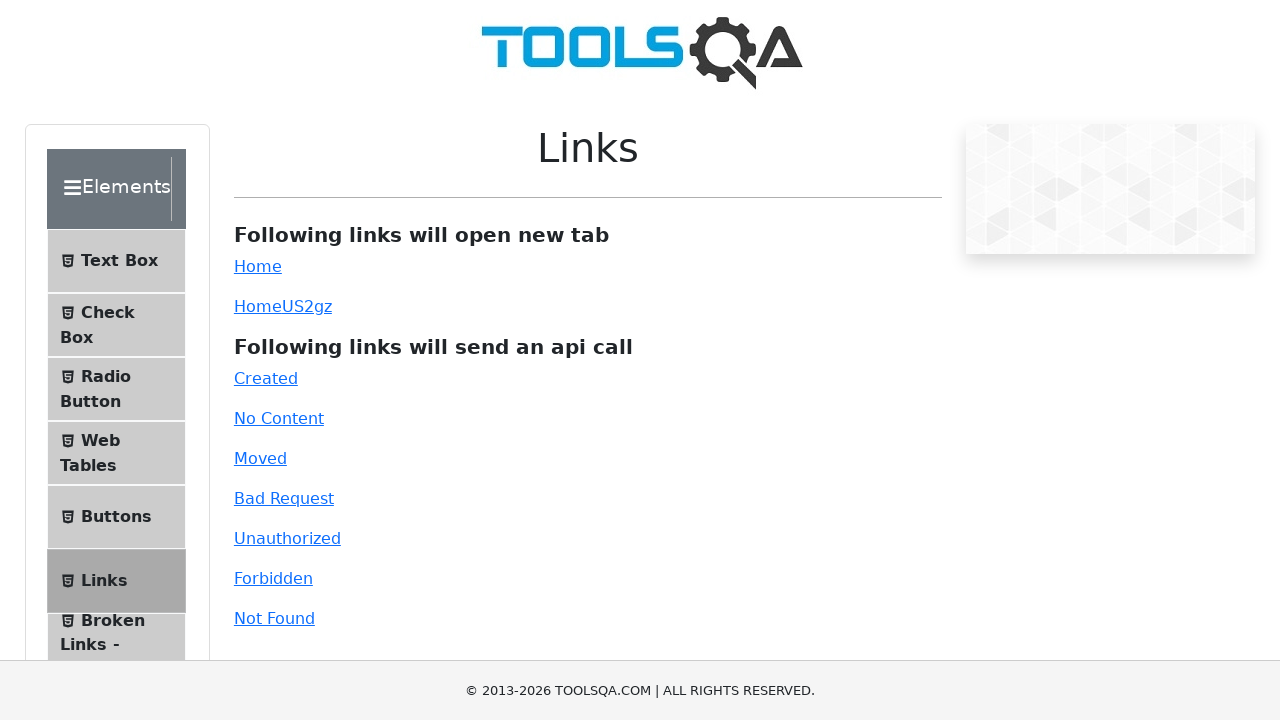

Clicked simple link to open new tab at (258, 266) on #simpleLink
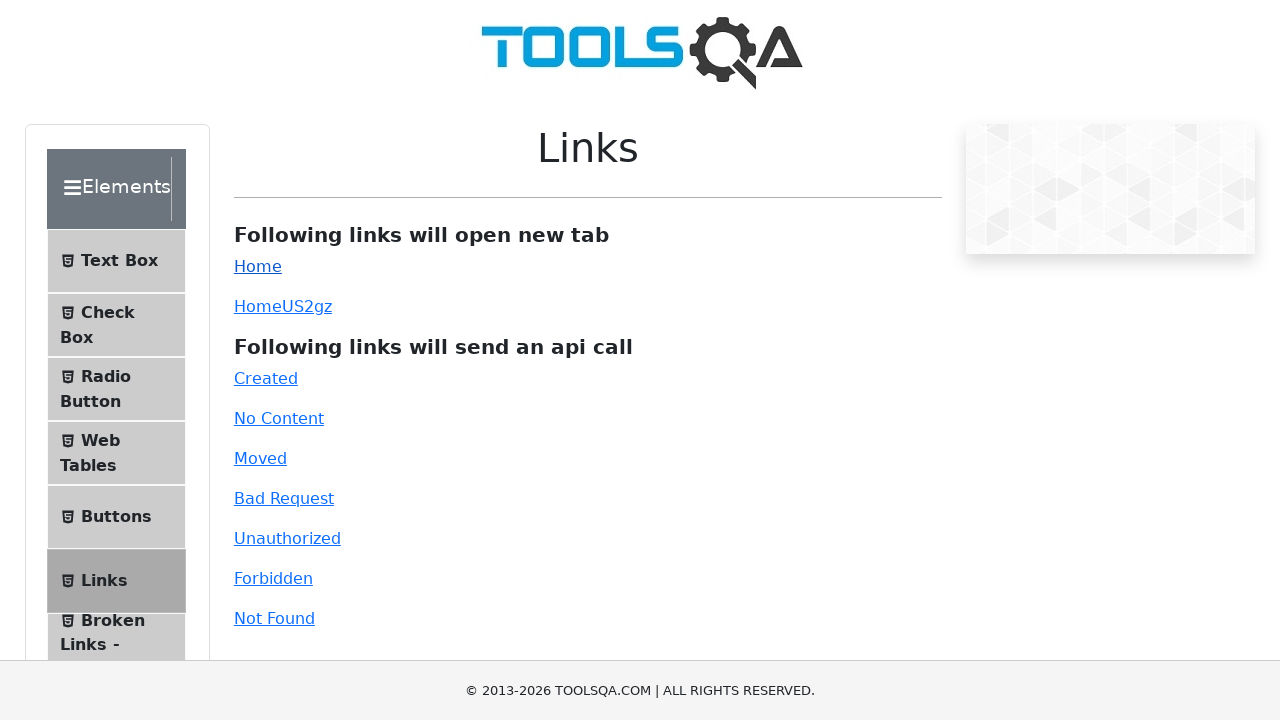

New popup page captured
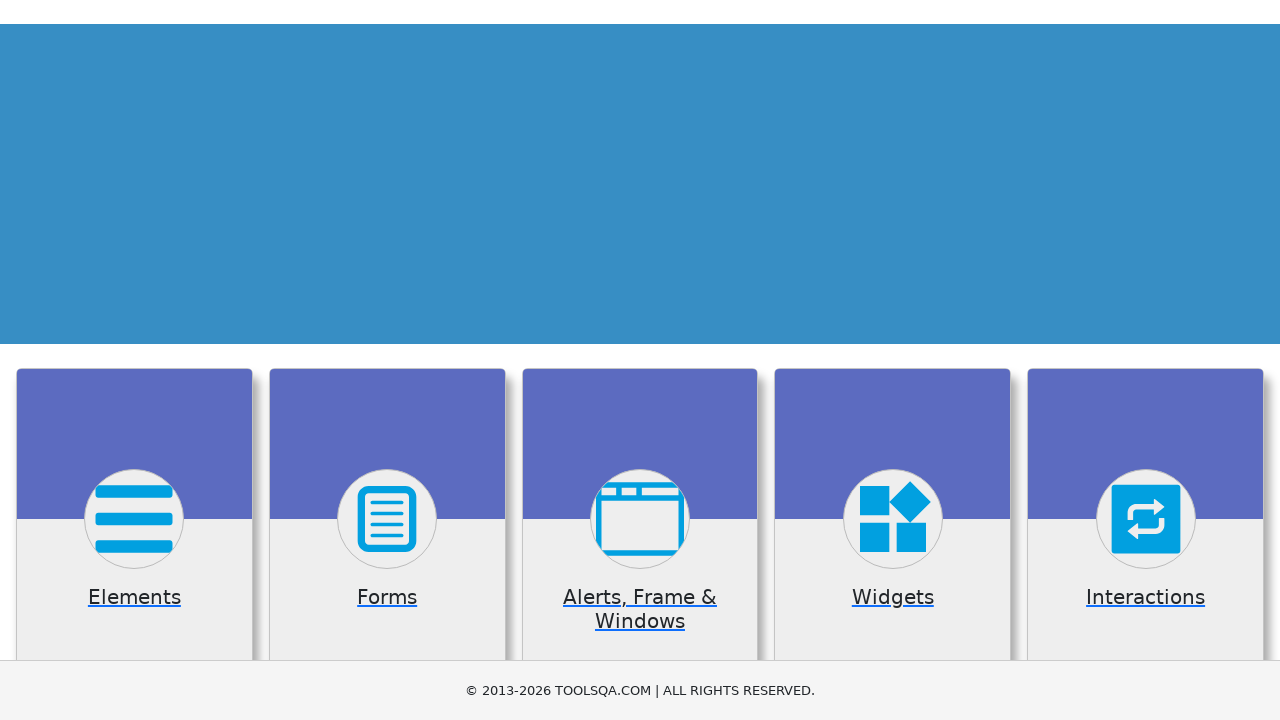

Clicked 'Alerts, Frame & Windows' card in new page at (640, 520) on div.card.mt-4.top-card:has-text('Alerts, Frame & Windows')
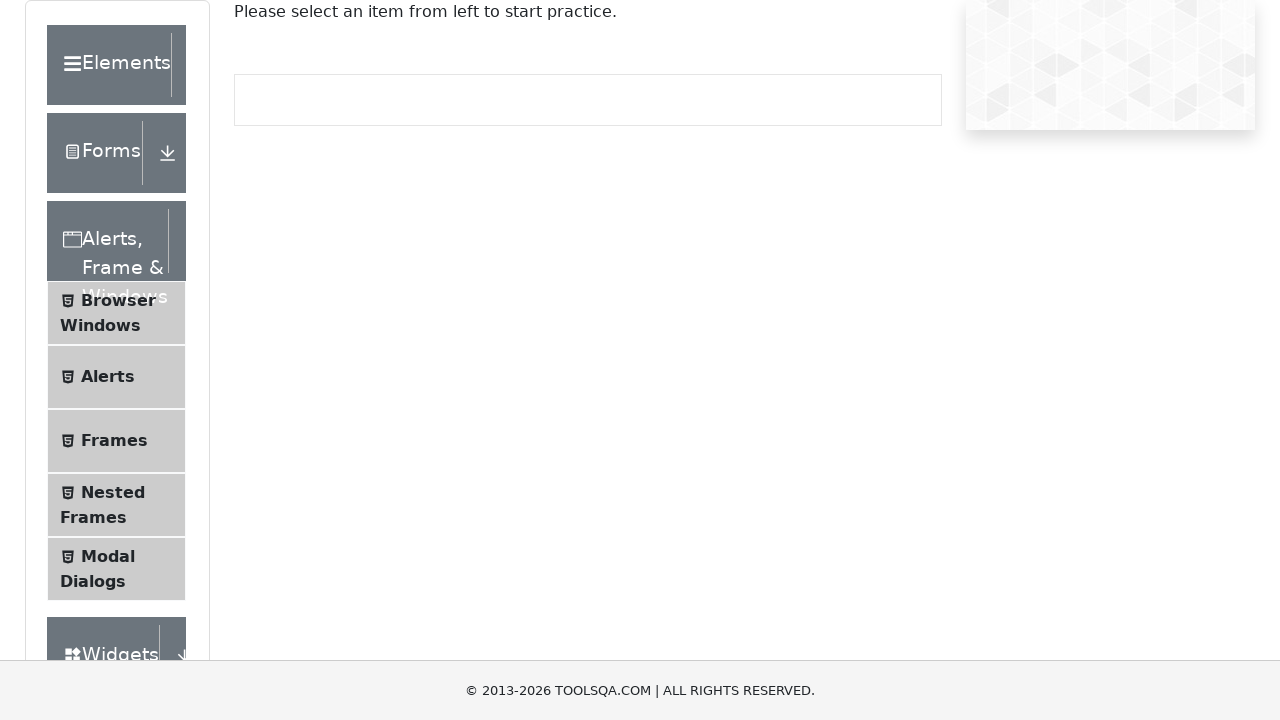

Clicked dynamic link to open another new tab at (258, 306) on #dynamicLink
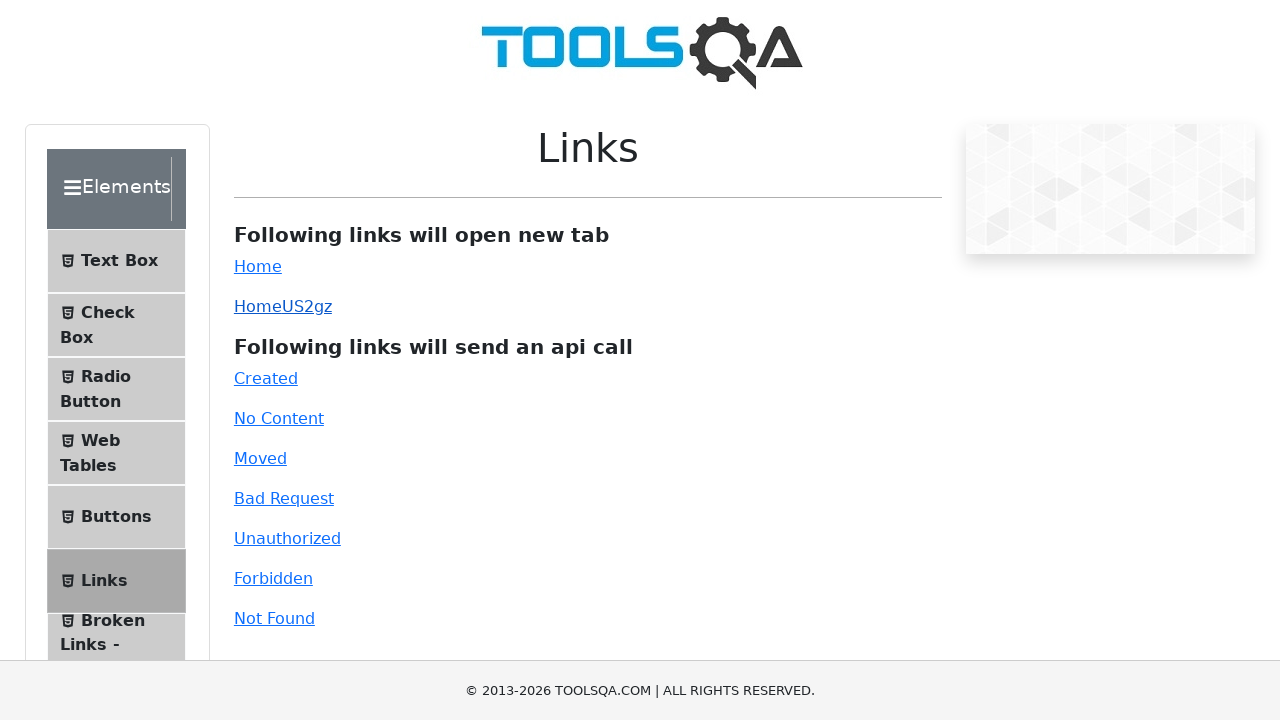

Second popup page captured
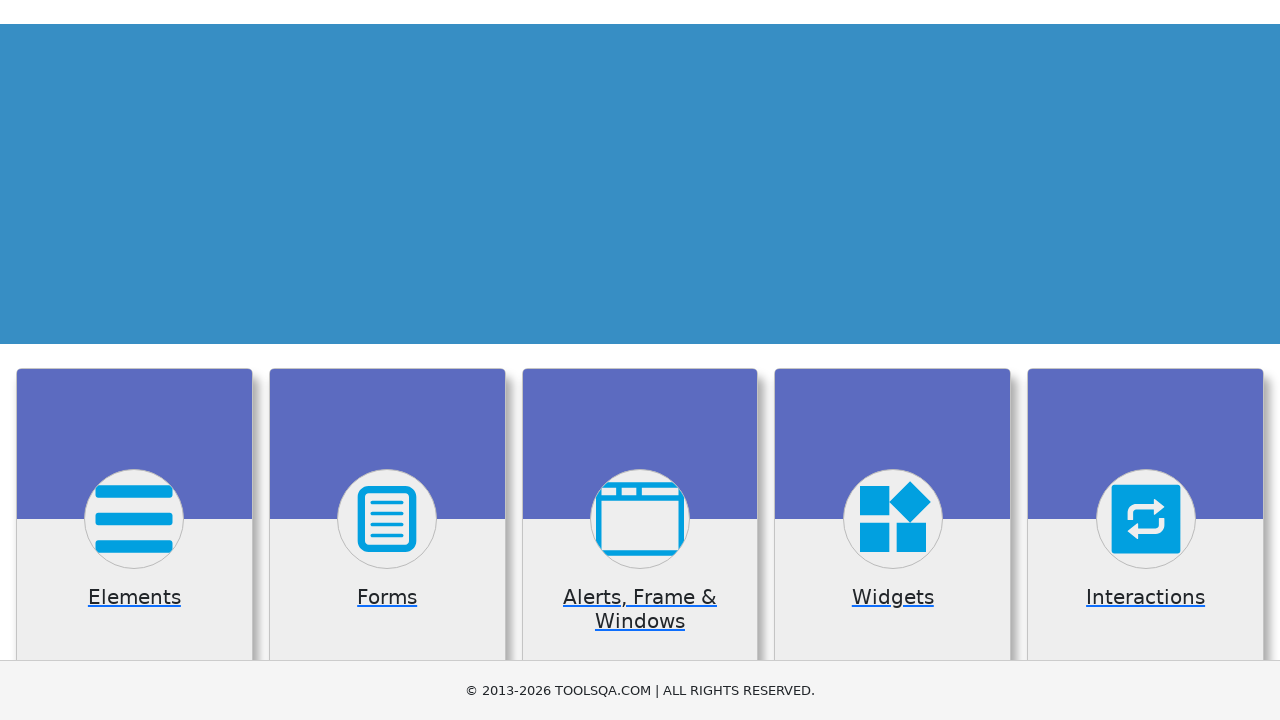

Clicked 'Elements' card in second popup page at (134, 360) on div.card-body:has-text('Elements')
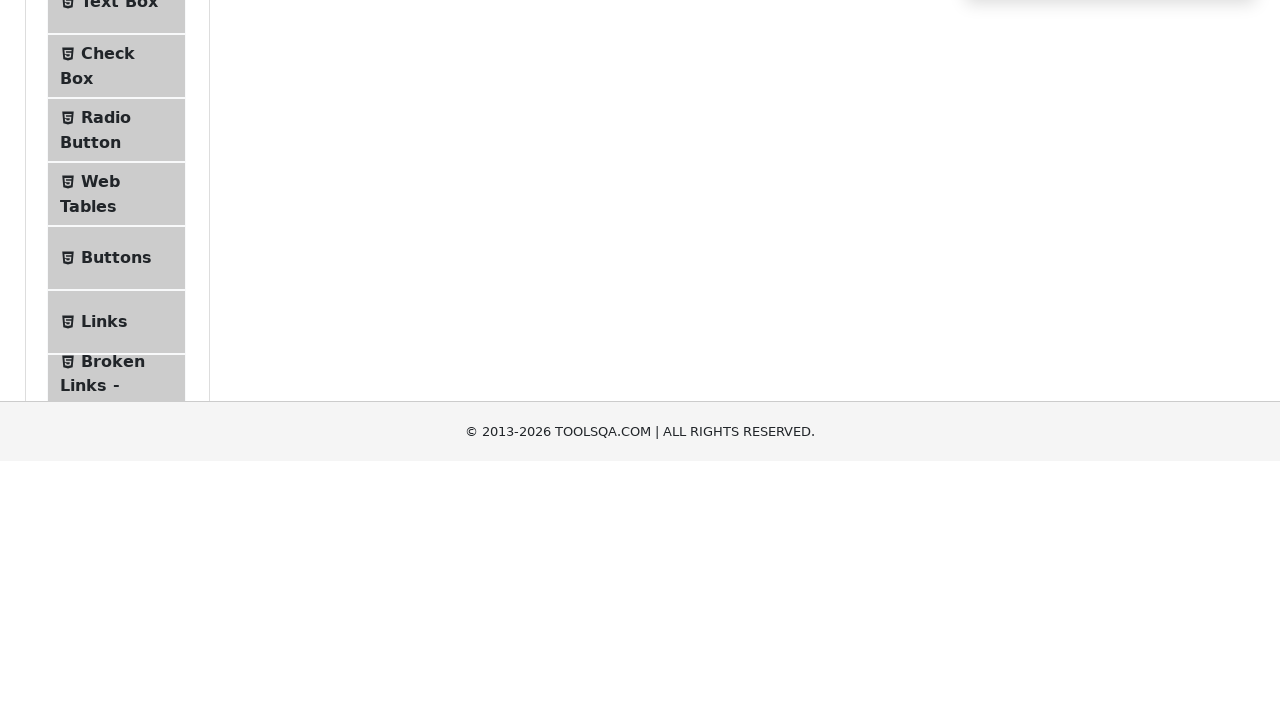

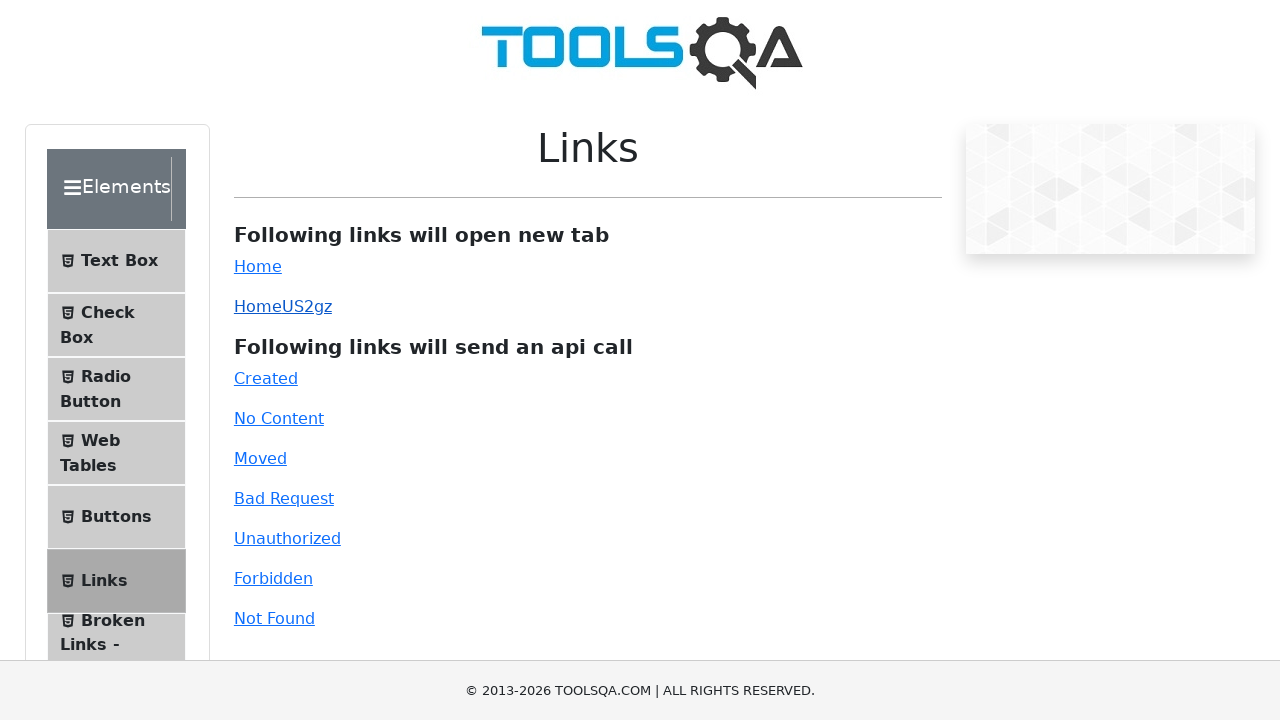